Navigates through multiple carousel sections on noon.com, clicking through all items in each carousel until the next button is disabled

Starting URL: https://www.noon.com/uae-en/

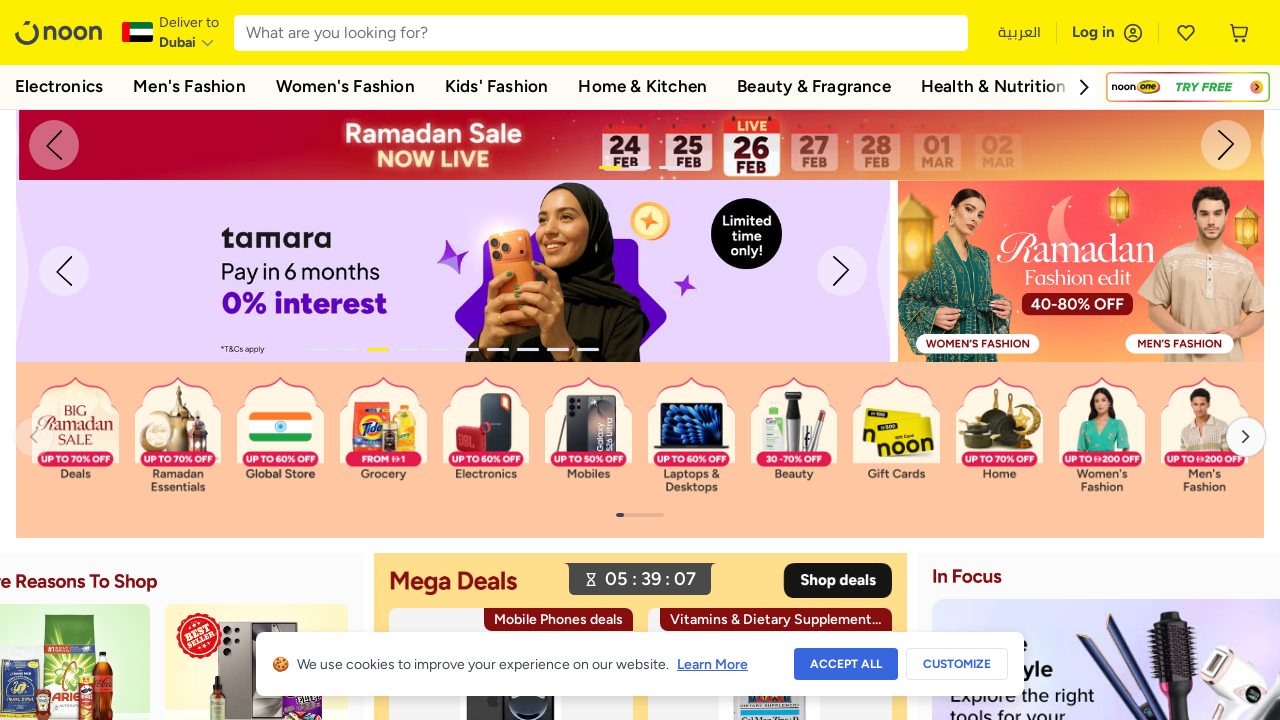

Waited for page to reach networkidle state
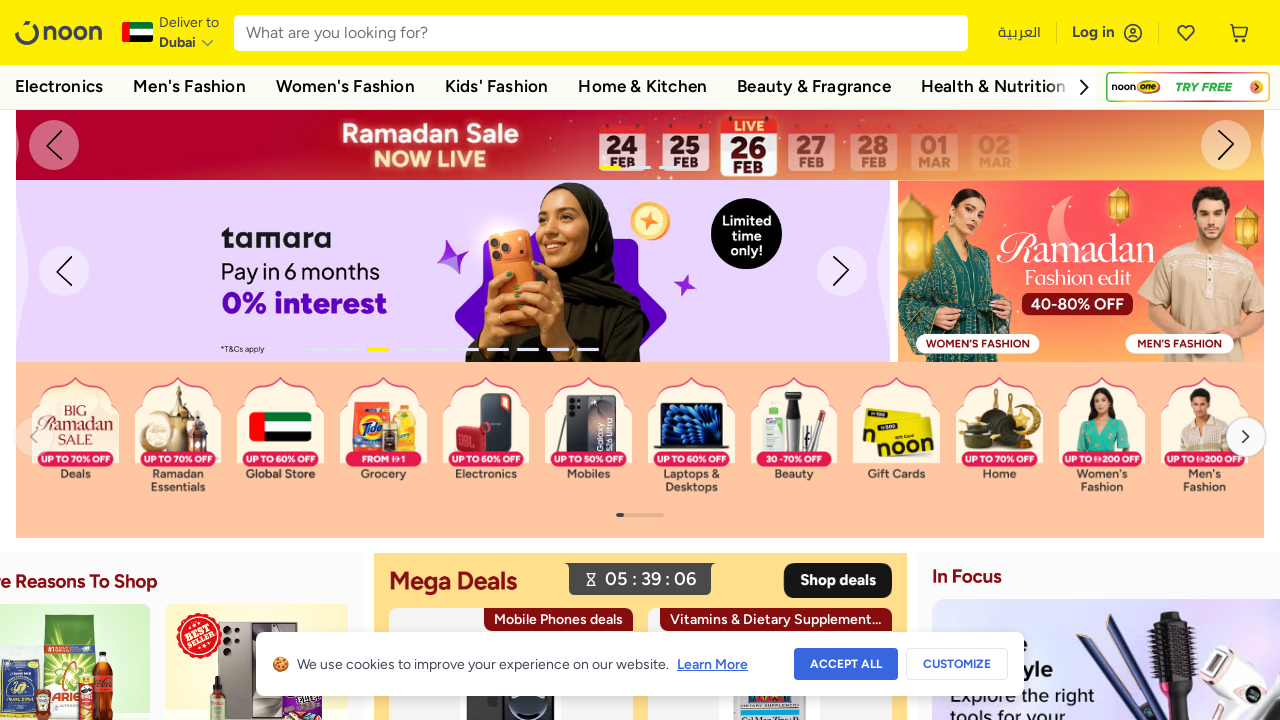

Carousel section 'Recommended For You' not found or not visible - skipping
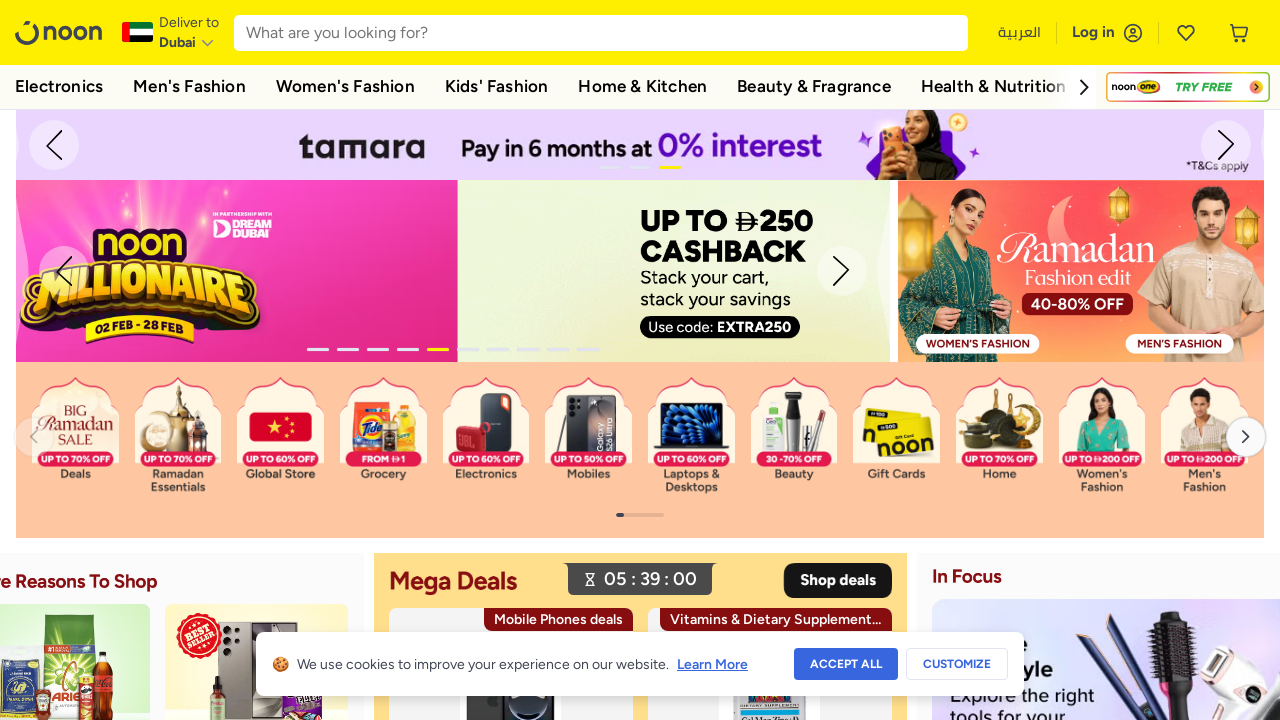

Carousel section 'Sports shoes under 199 AED' not found or not visible - skipping
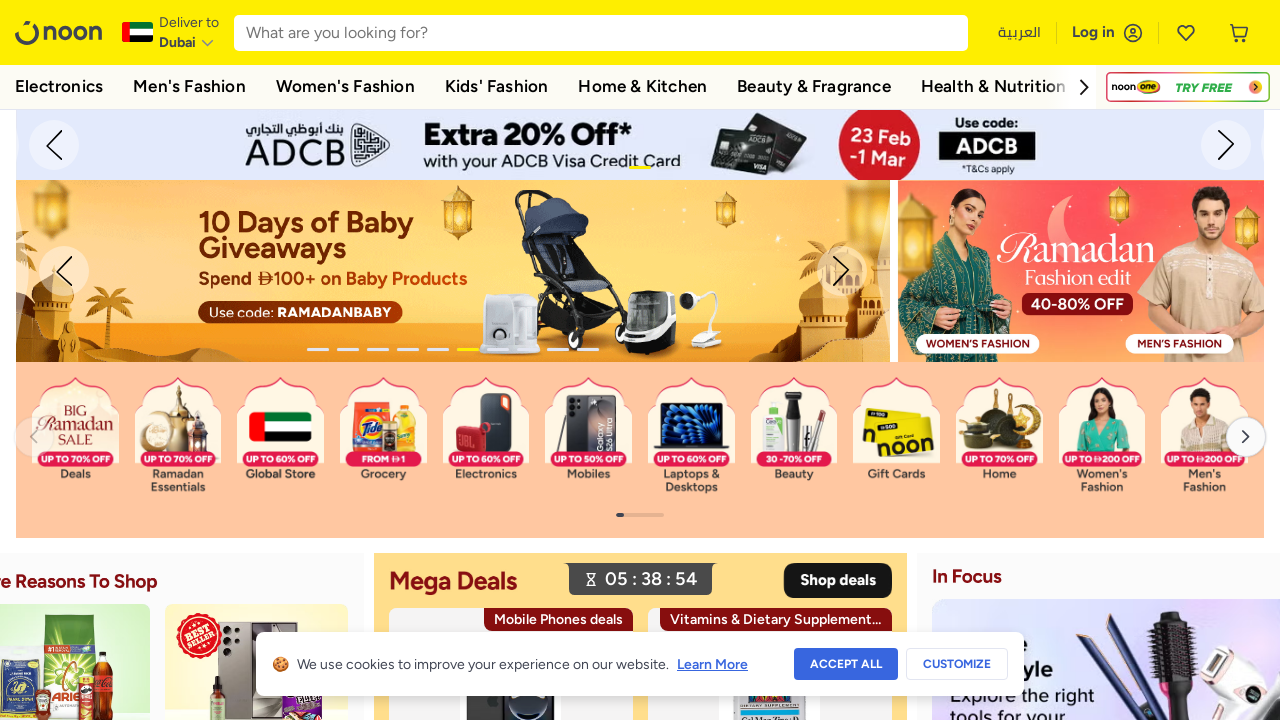

Carousel section 'Top picks in laptops' not found or not visible - skipping
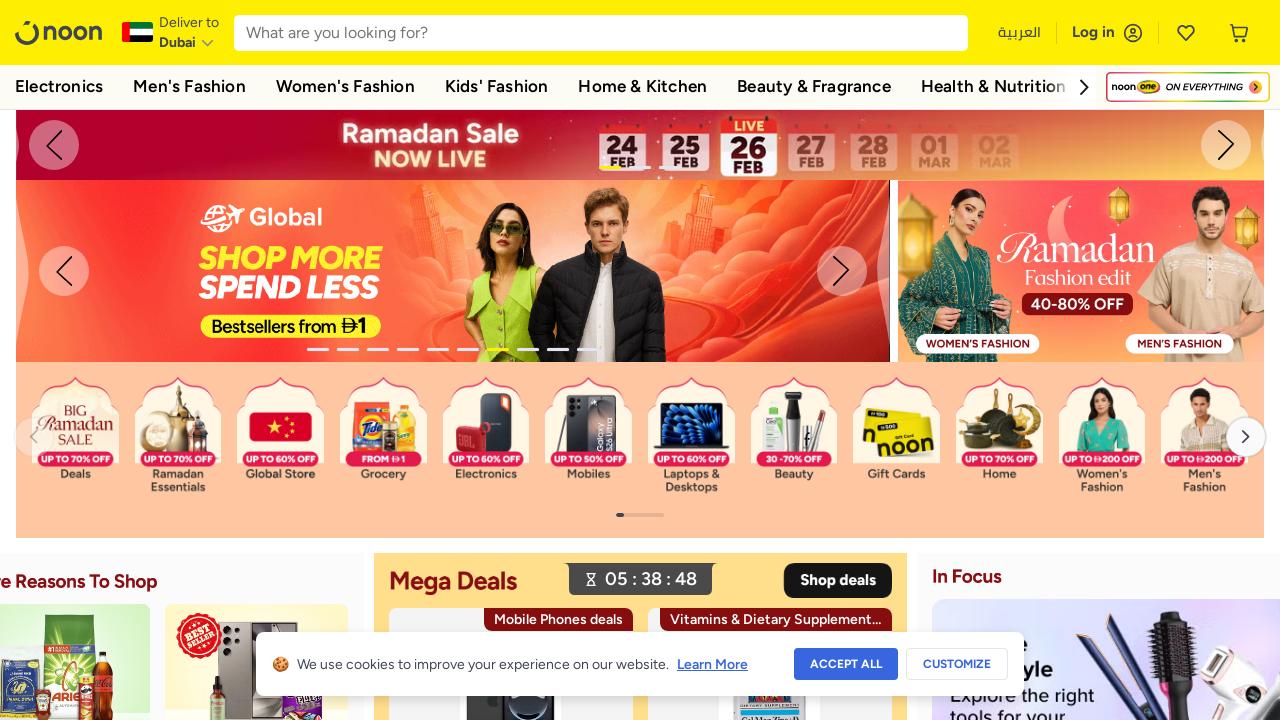

Carousel section 'Limited time offers' not found or not visible - skipping
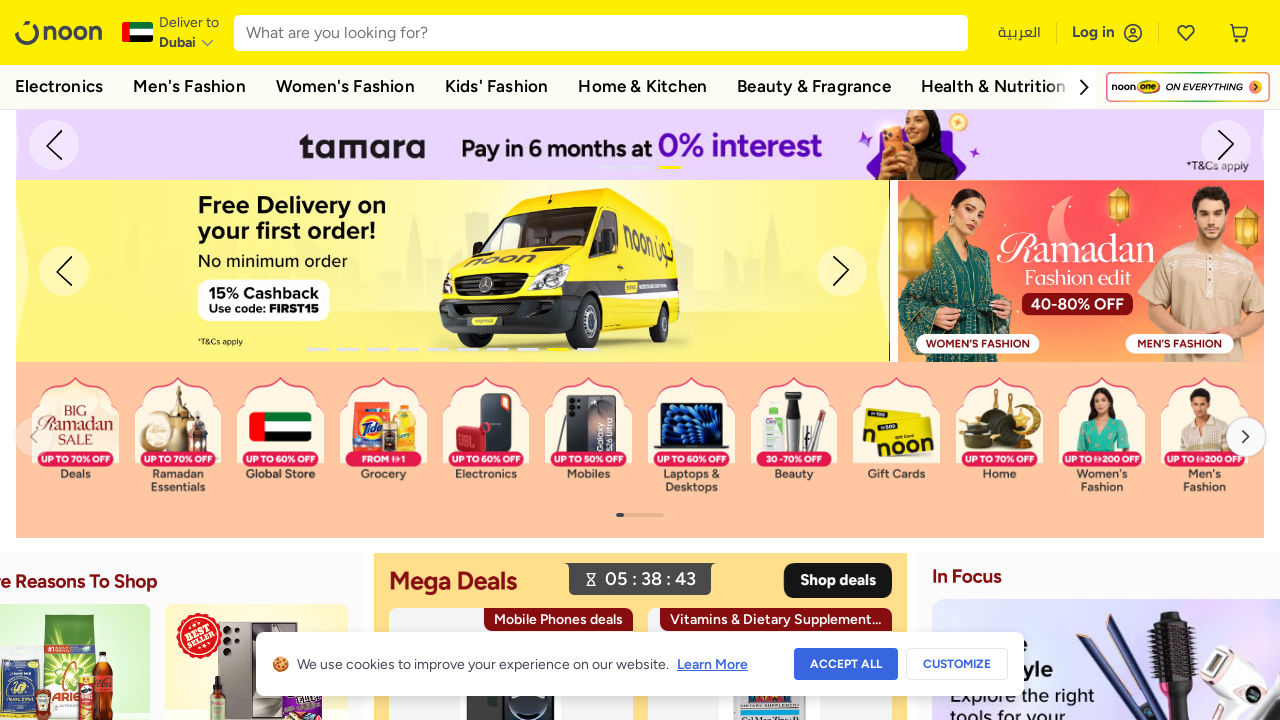

Carousel section 'Bestselling fragrances' not found or not visible - skipping
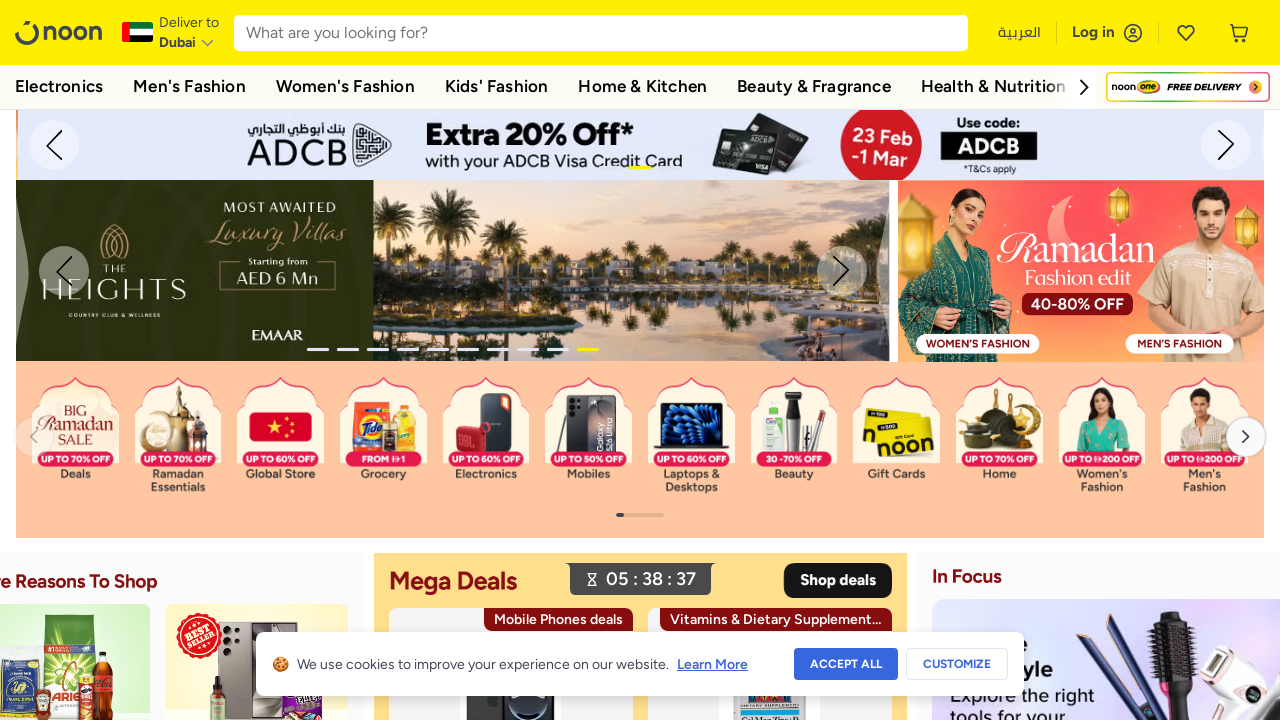

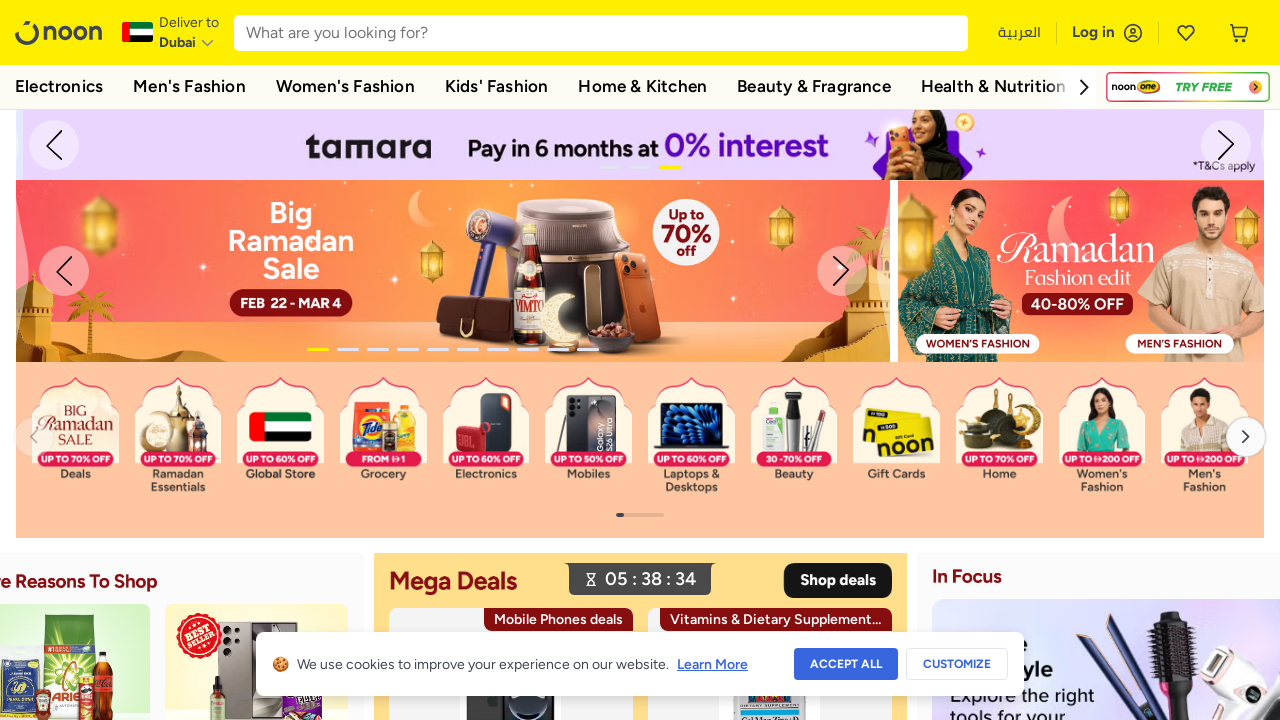